Demonstrates browser navigation commands by navigating between two websites, using back/forward navigation, and refreshing the page.

Starting URL: https://demo.nopcommerce.com/

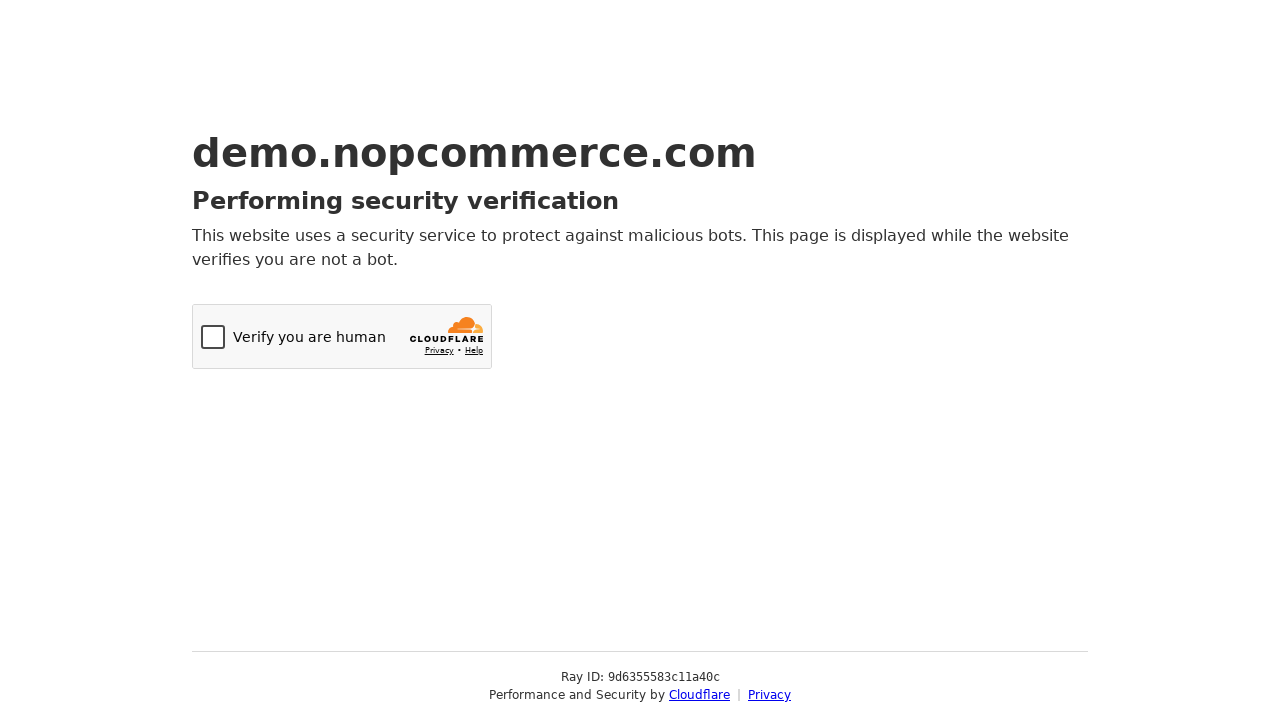

Navigated to OrangeHRM login page
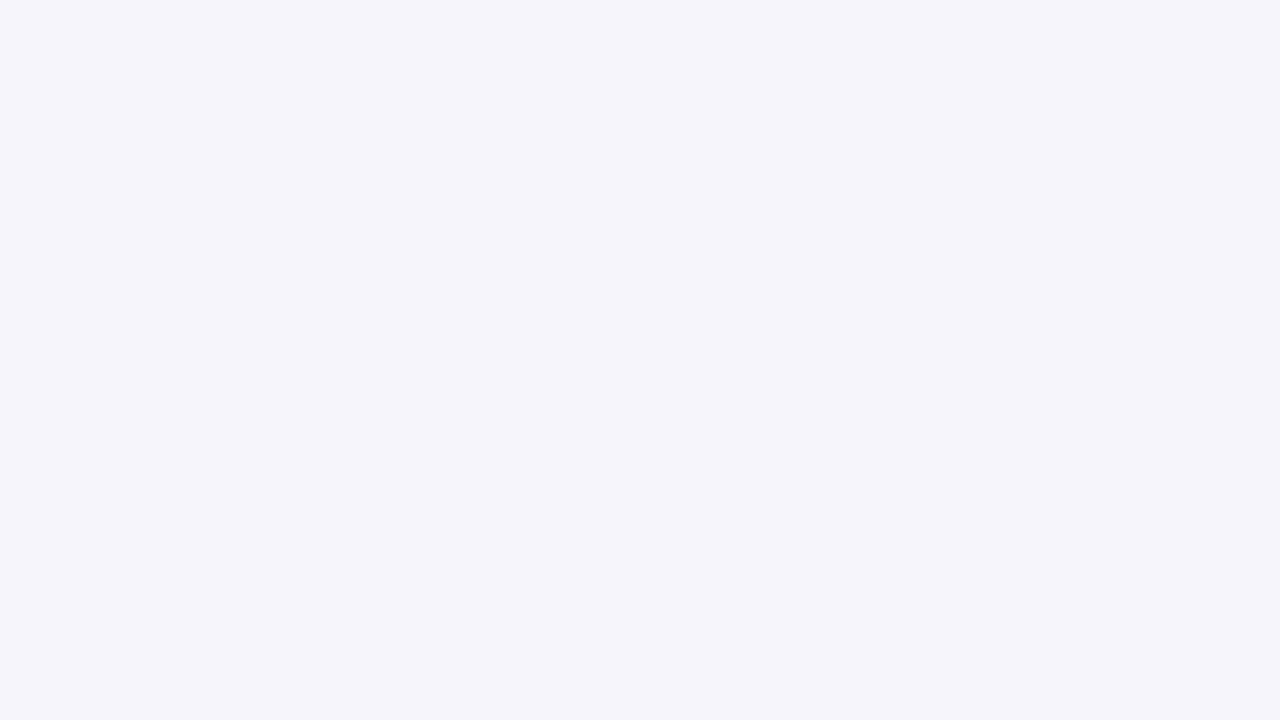

Navigated back to previous page
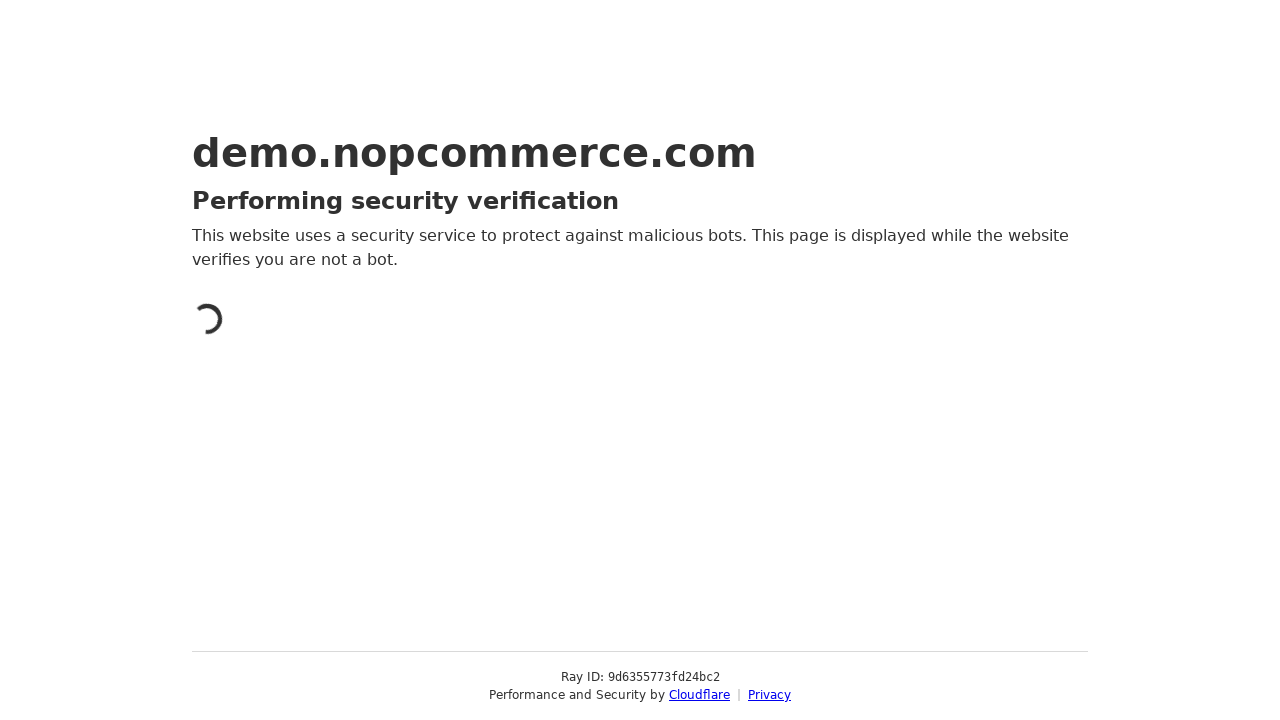

Verified current URL after back navigation
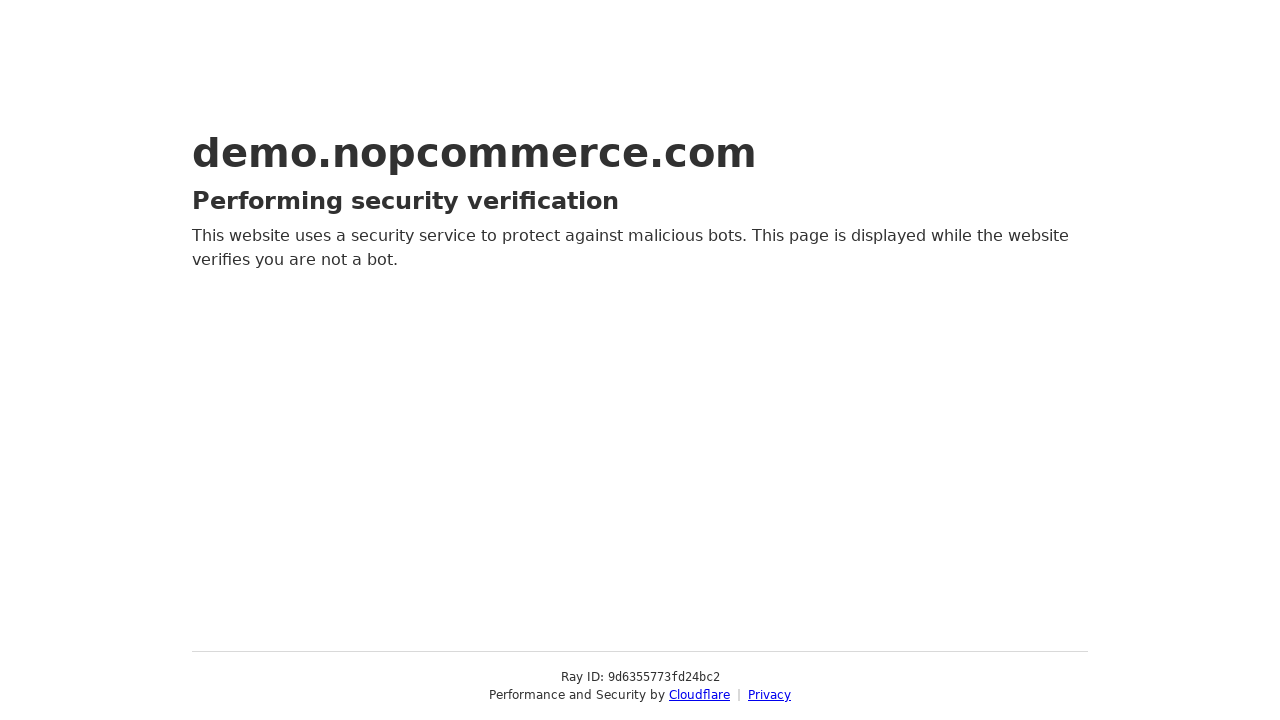

Navigated forward to OrangeHRM page
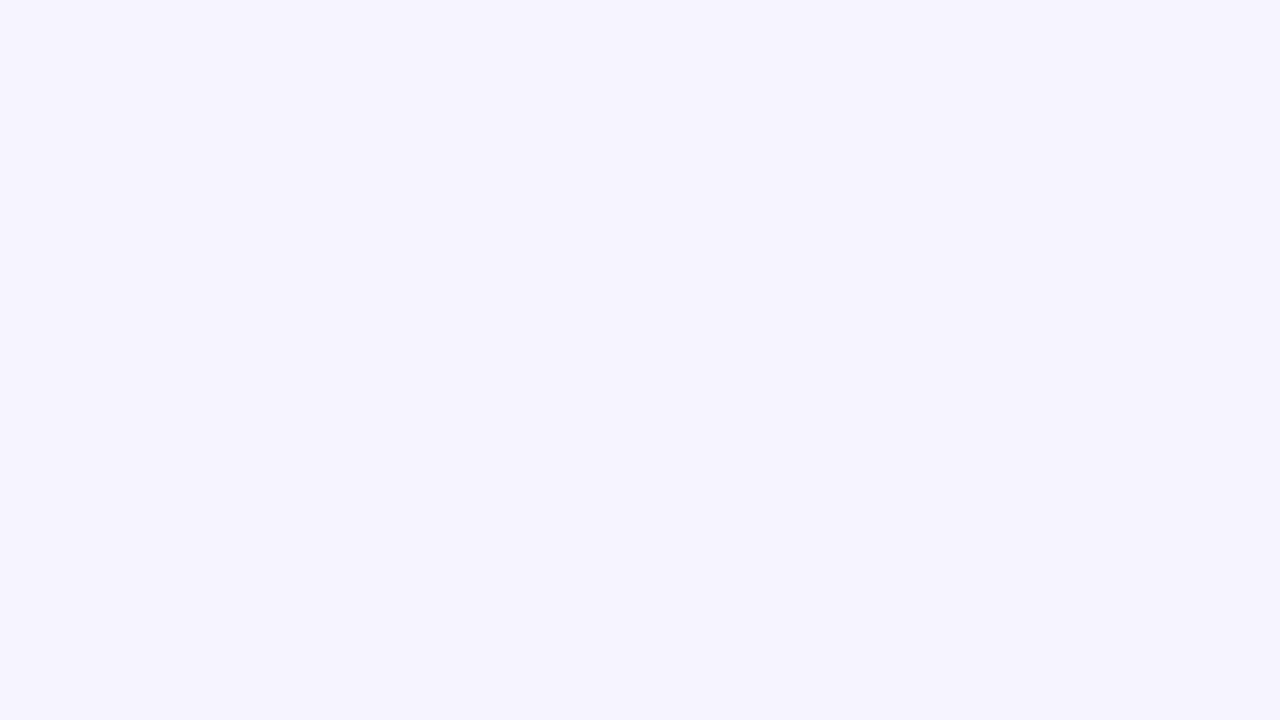

Verified current URL after forward navigation
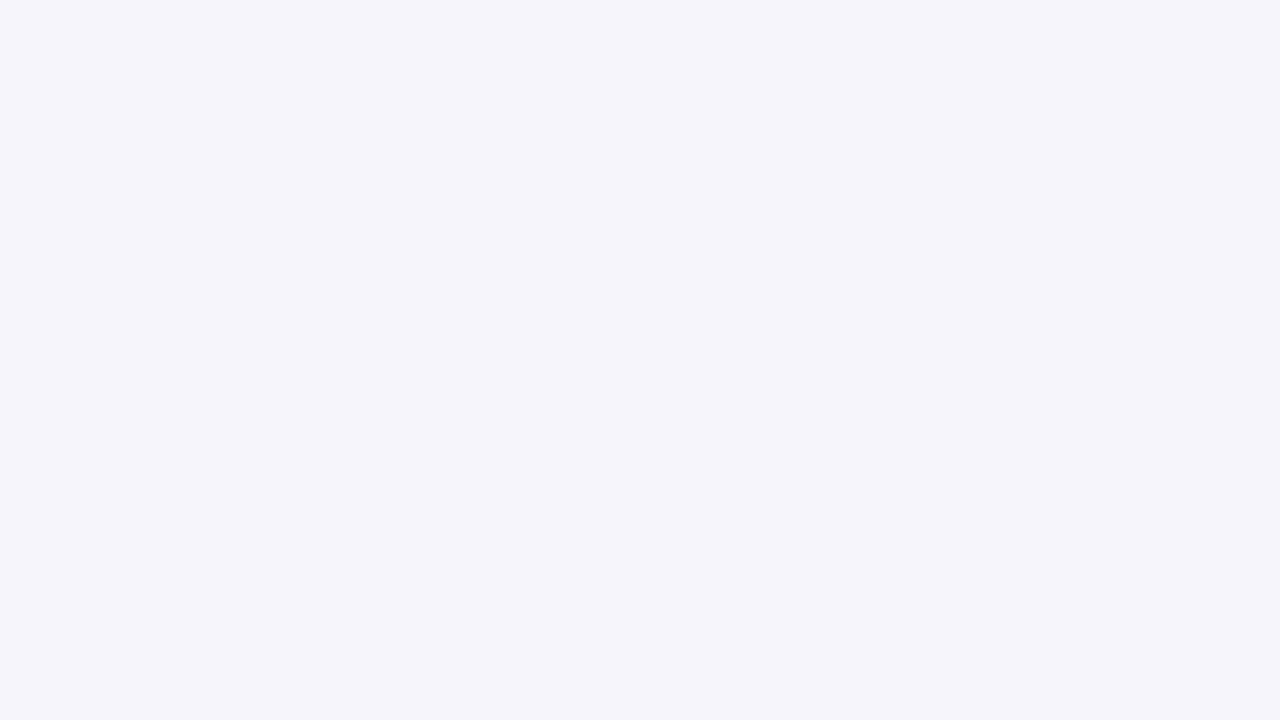

Refreshed the current page
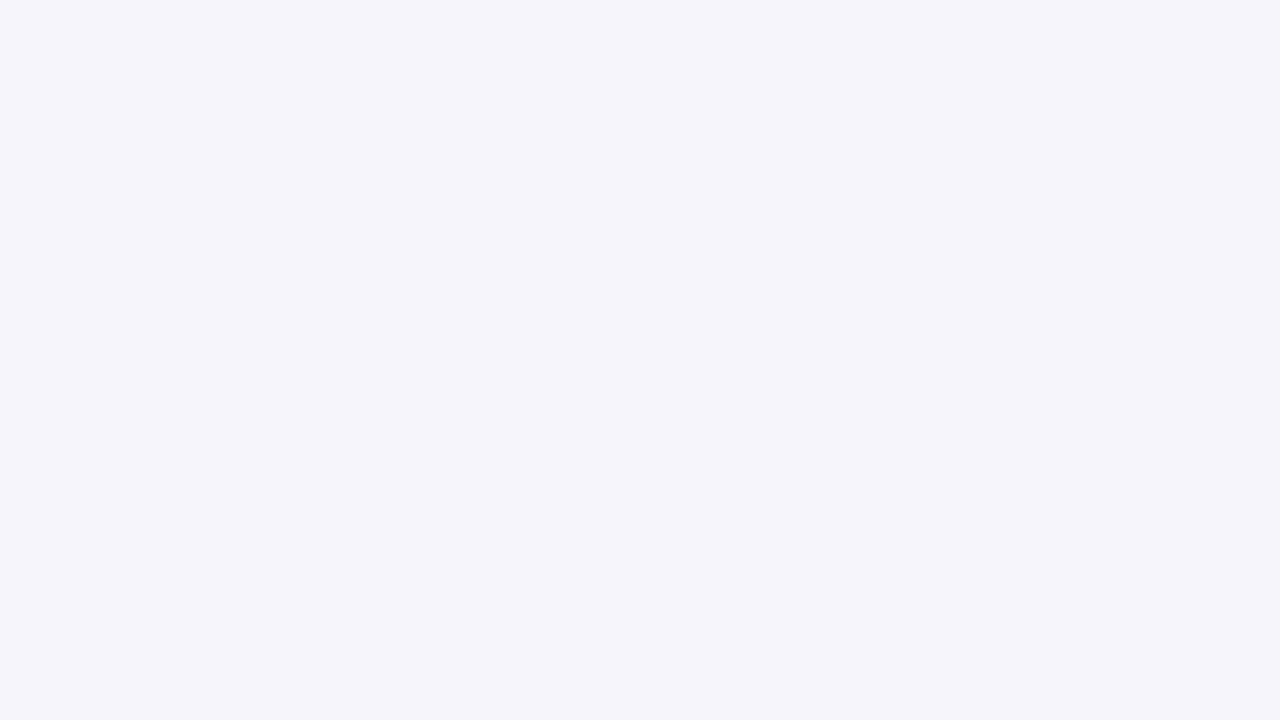

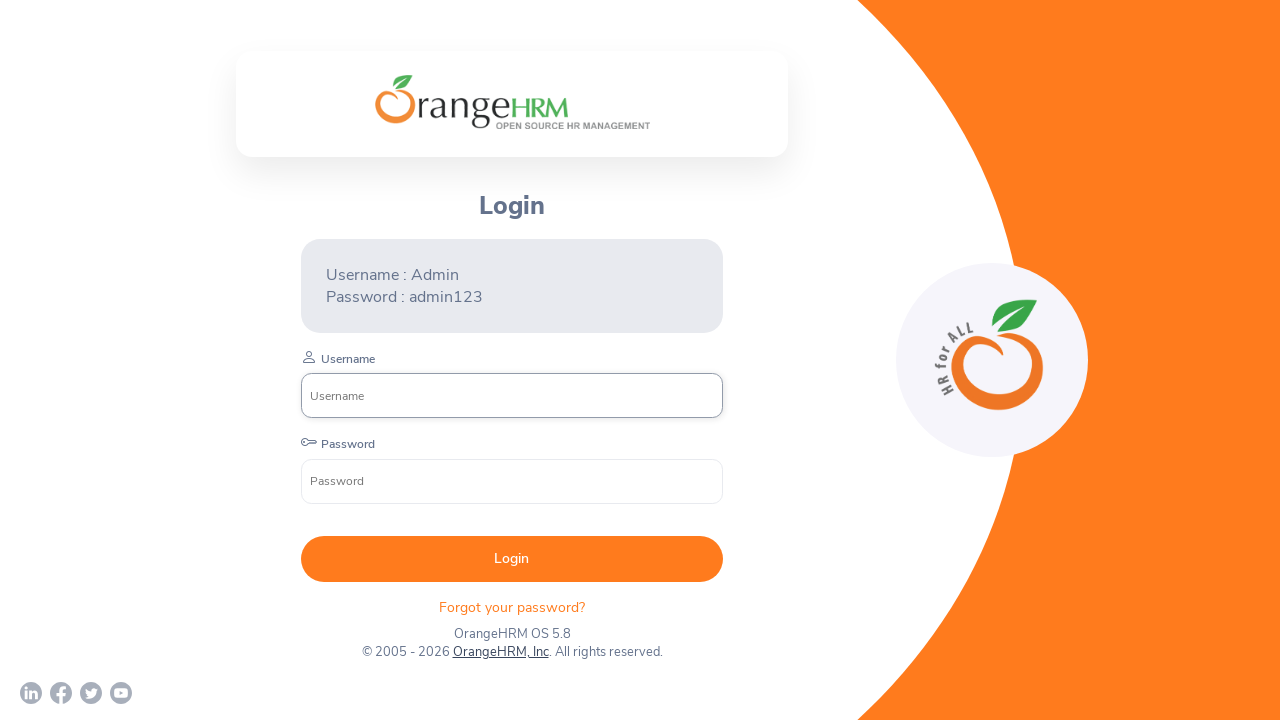